Tests carousel scrolling functionality by hovering and clicking the next button to scroll to the next slide

Starting URL: https://fi.muni.cz/index.html.cs

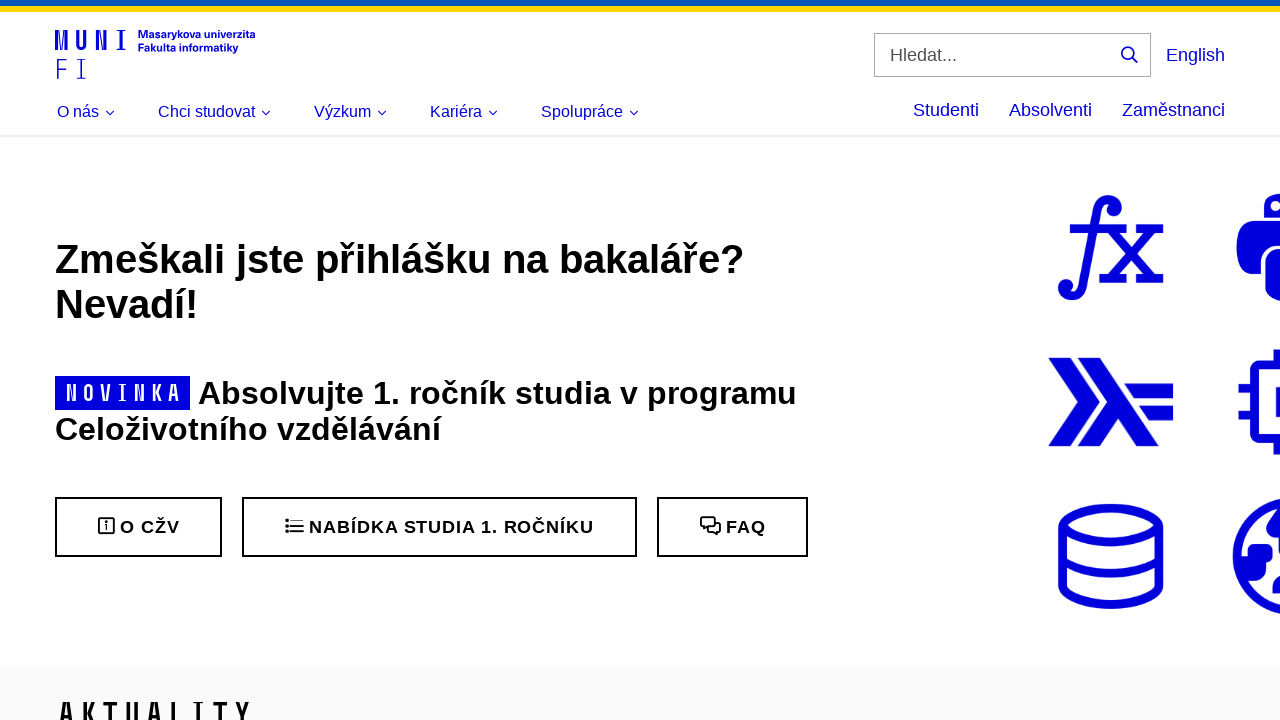

Initial carousel slide became visible
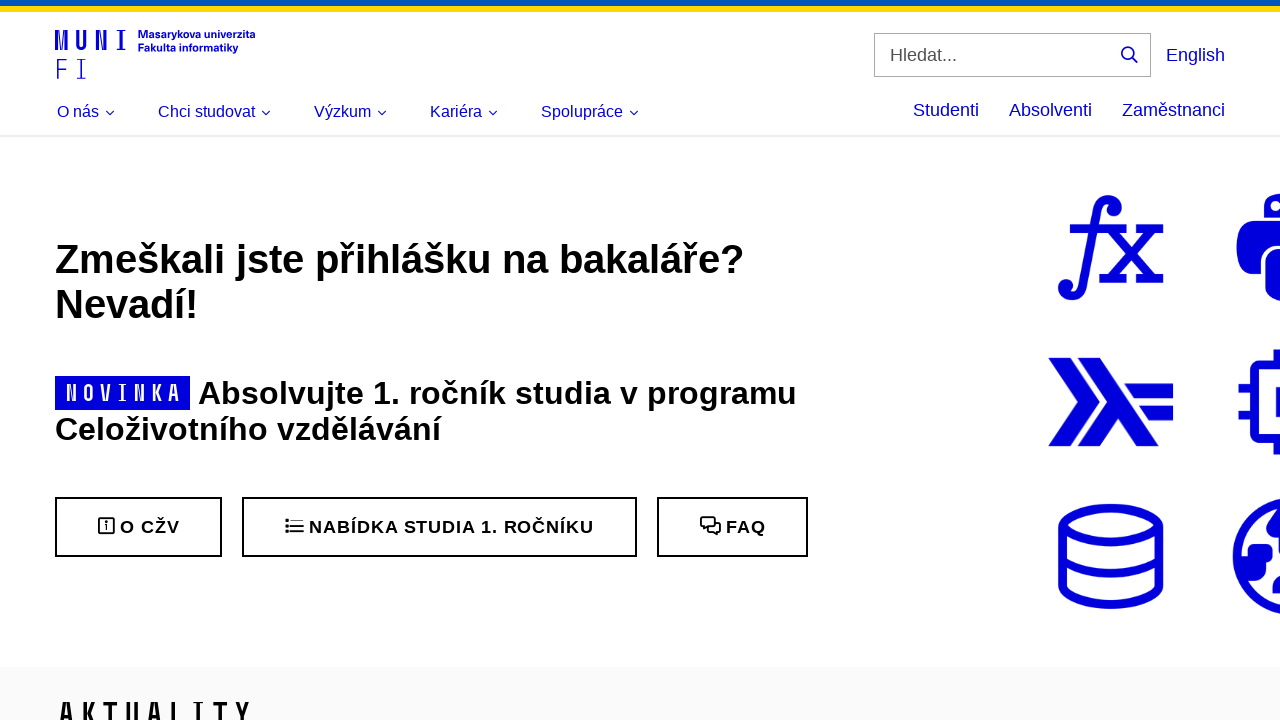

Hovered over the next button at (1243, 401) on internal:role=link[name="Následující "i]
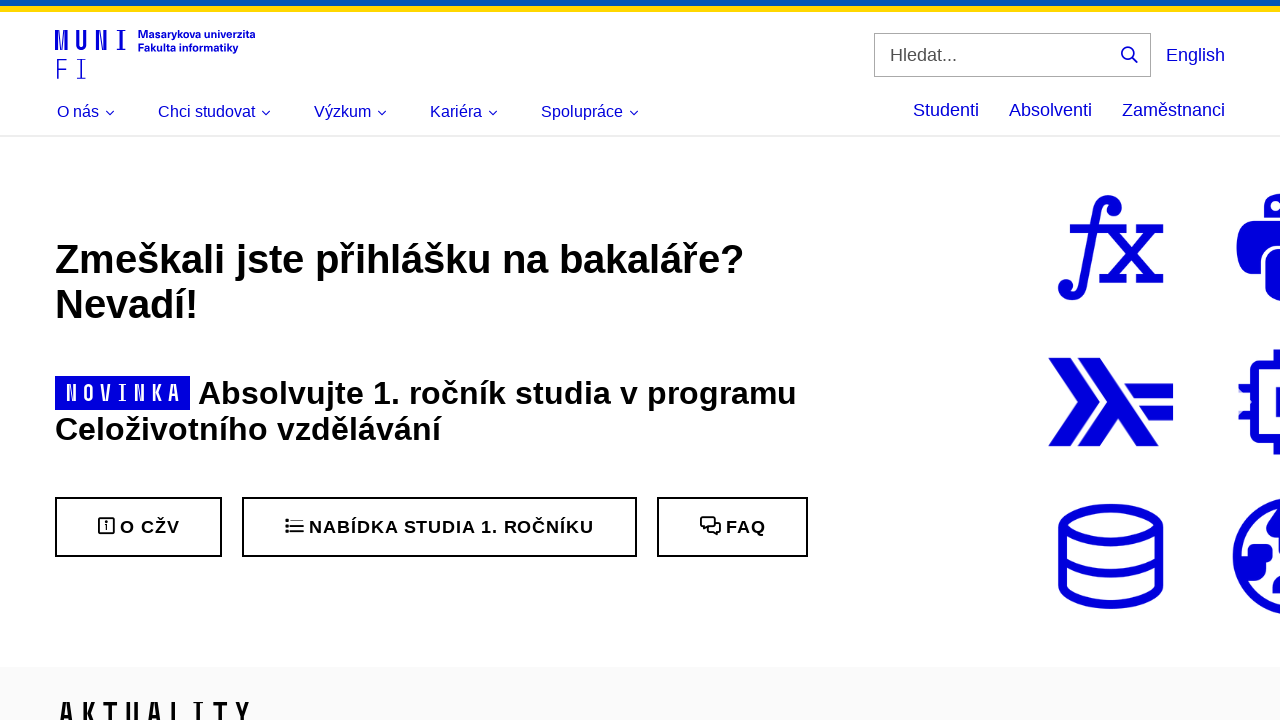

Clicked the next button to scroll carousel to next slide at (1243, 401) on internal:role=link[name="Následující "i]
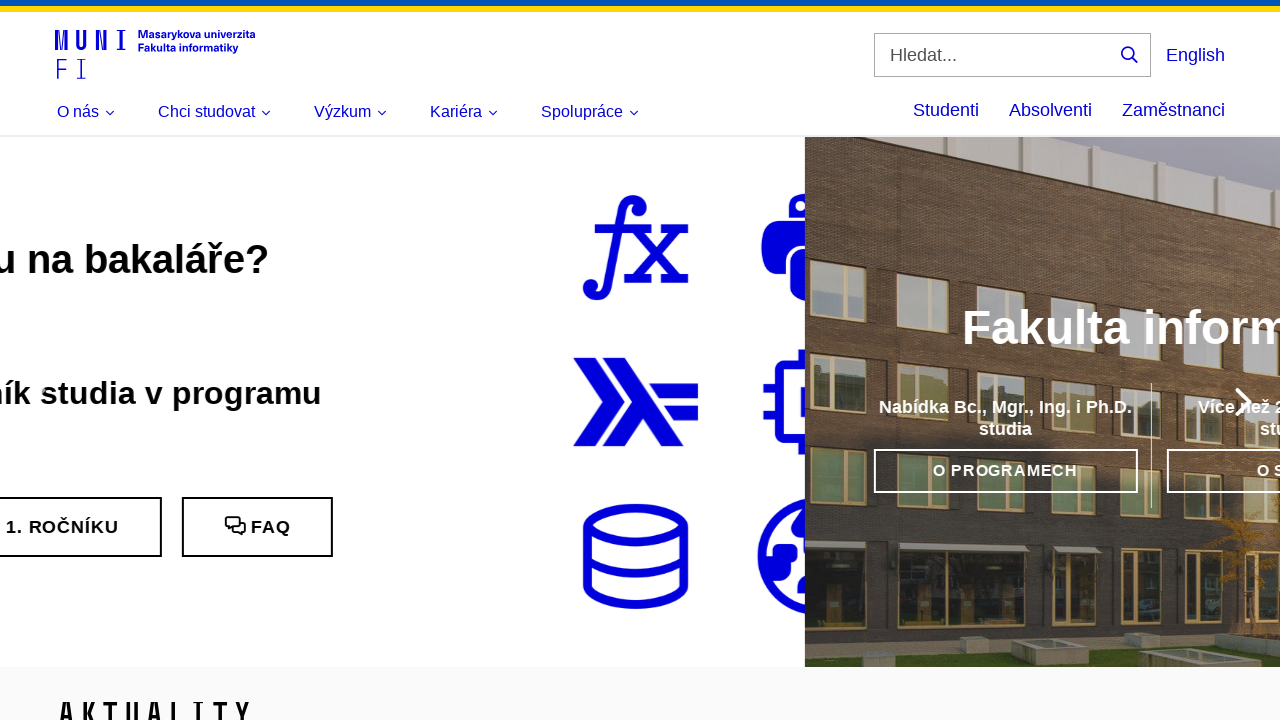

Waited for carousel transition to complete
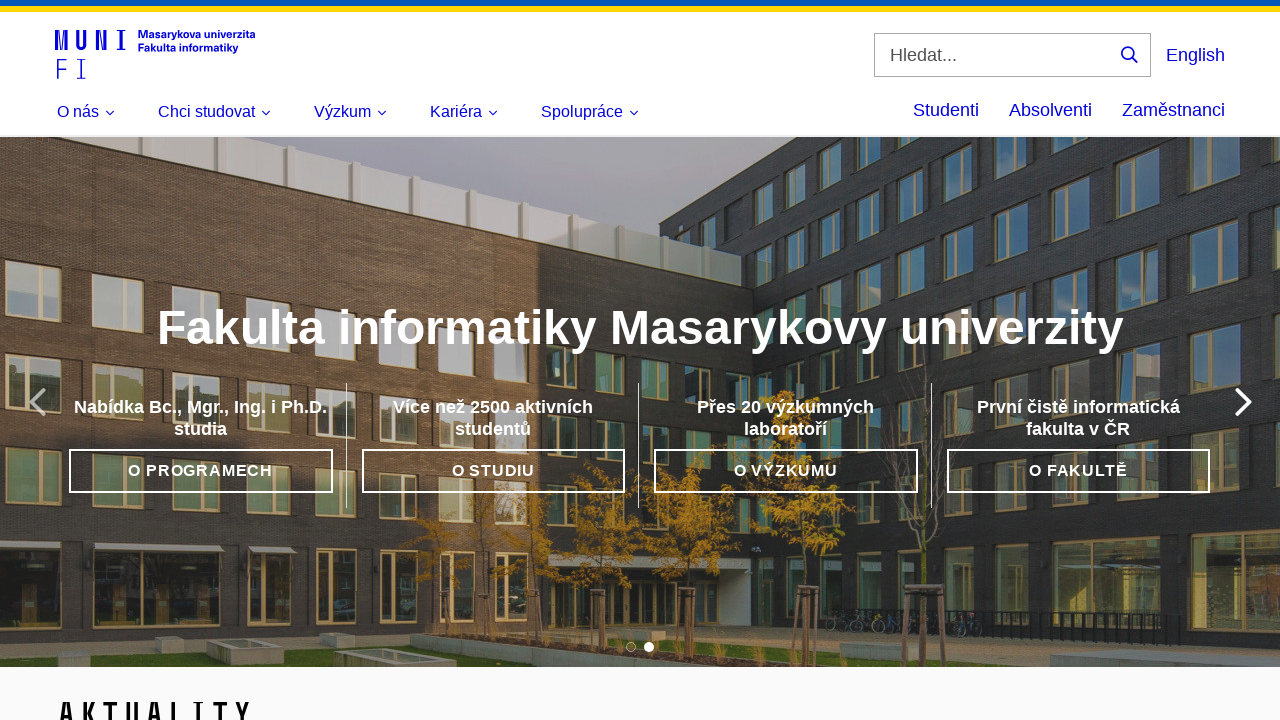

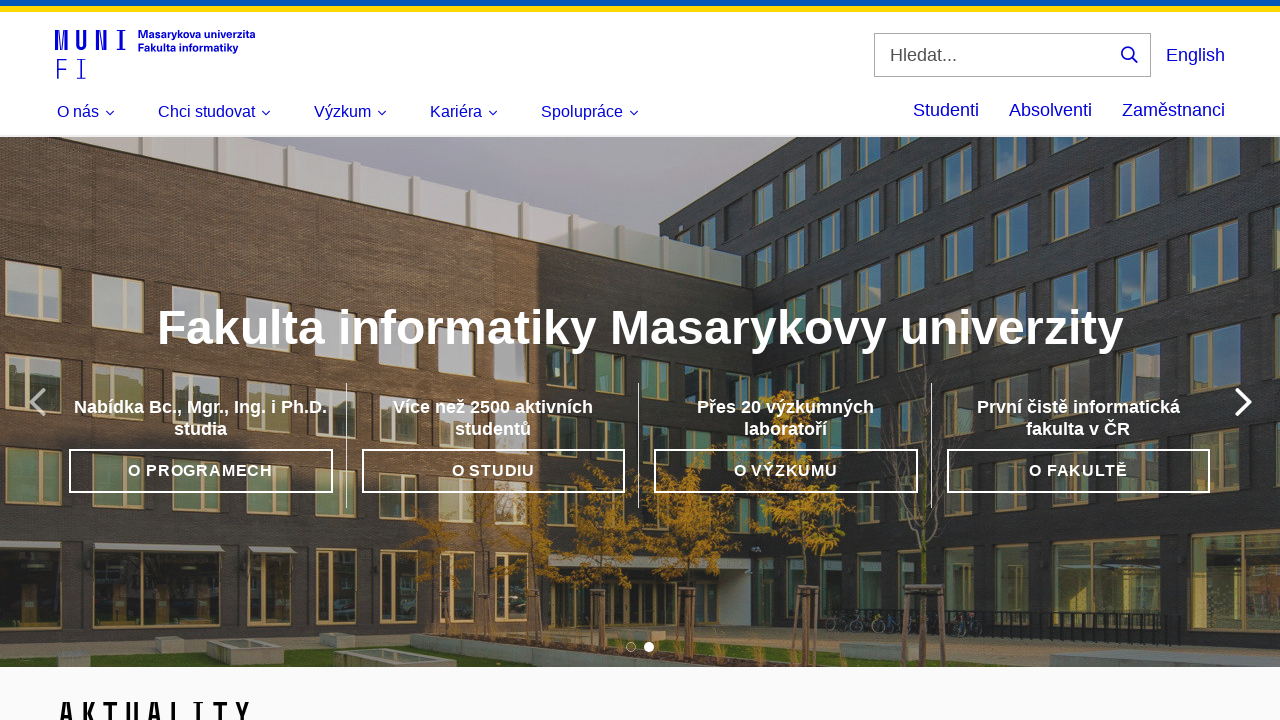